Tests registration form by filling in first name, last name, and email fields, then submitting the form and verifying success message

Starting URL: http://suninjuly.github.io/registration1.html

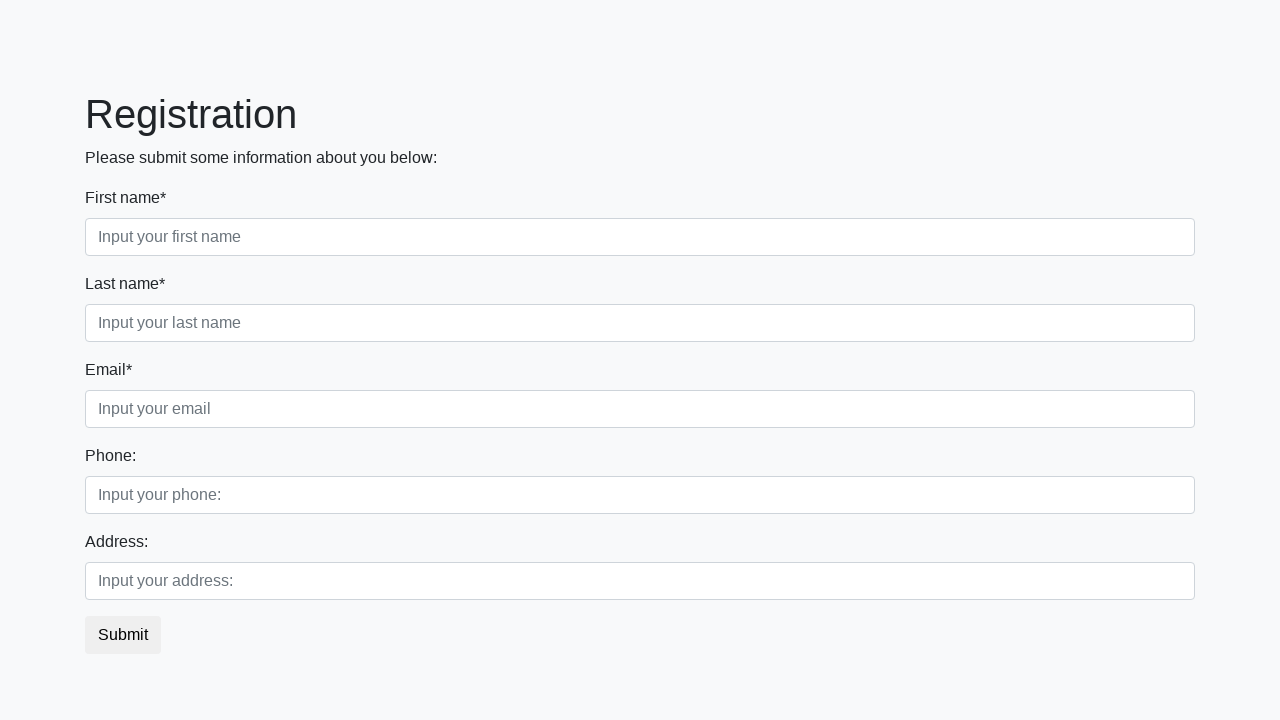

Filled first name field with 'Ivan' on .first_block .first
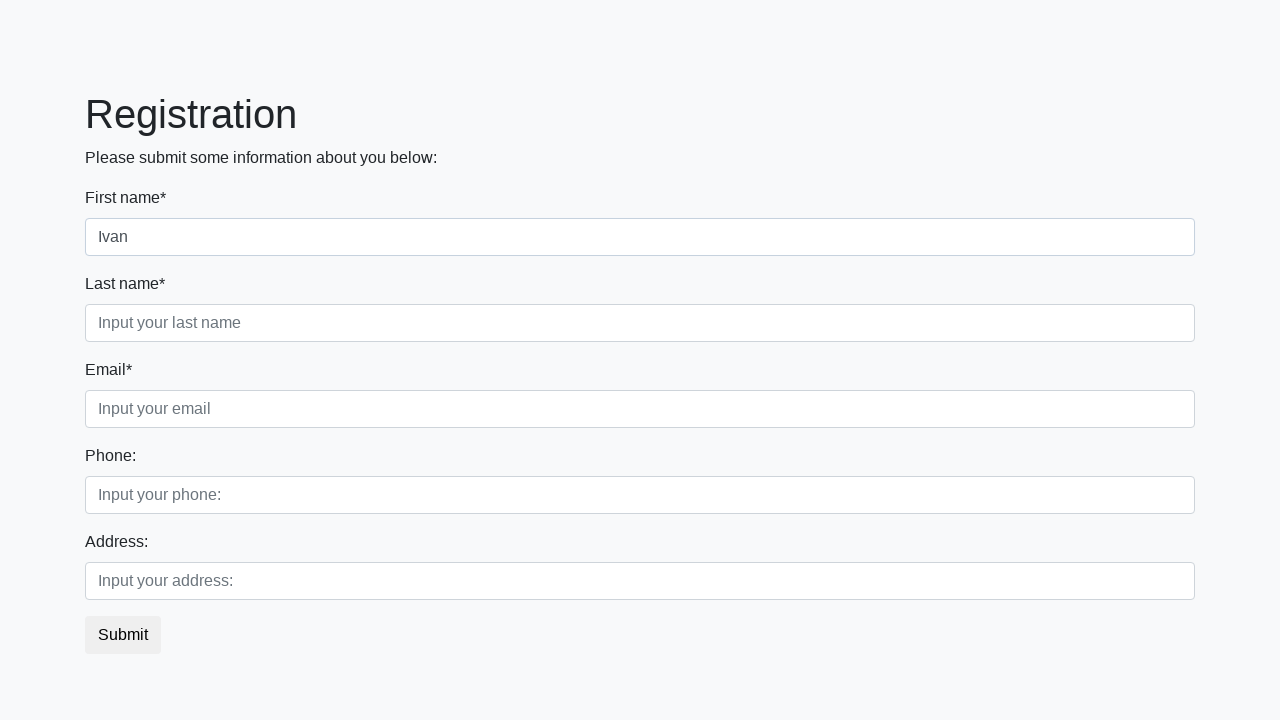

Filled last name field with 'Petrov' on .first_block .second
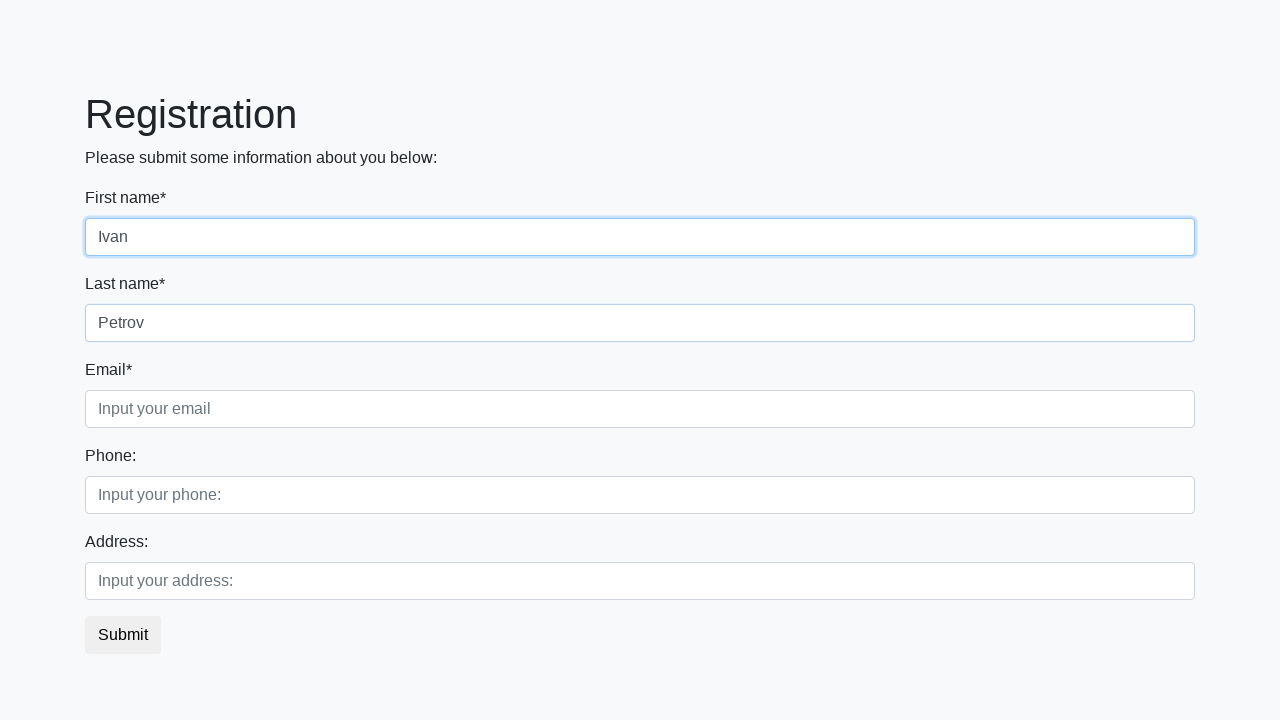

Filled email field with 'test@test.com' on .first_block .third
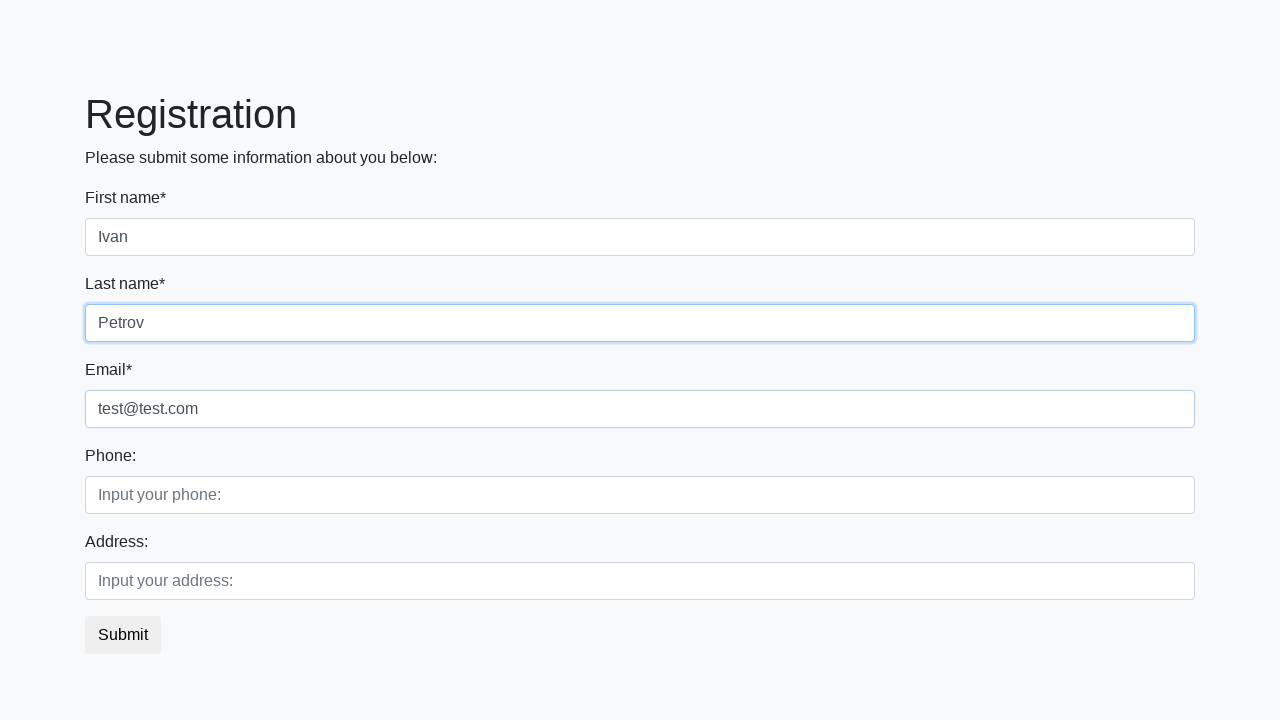

Clicked submit button to register at (123, 635) on button.btn
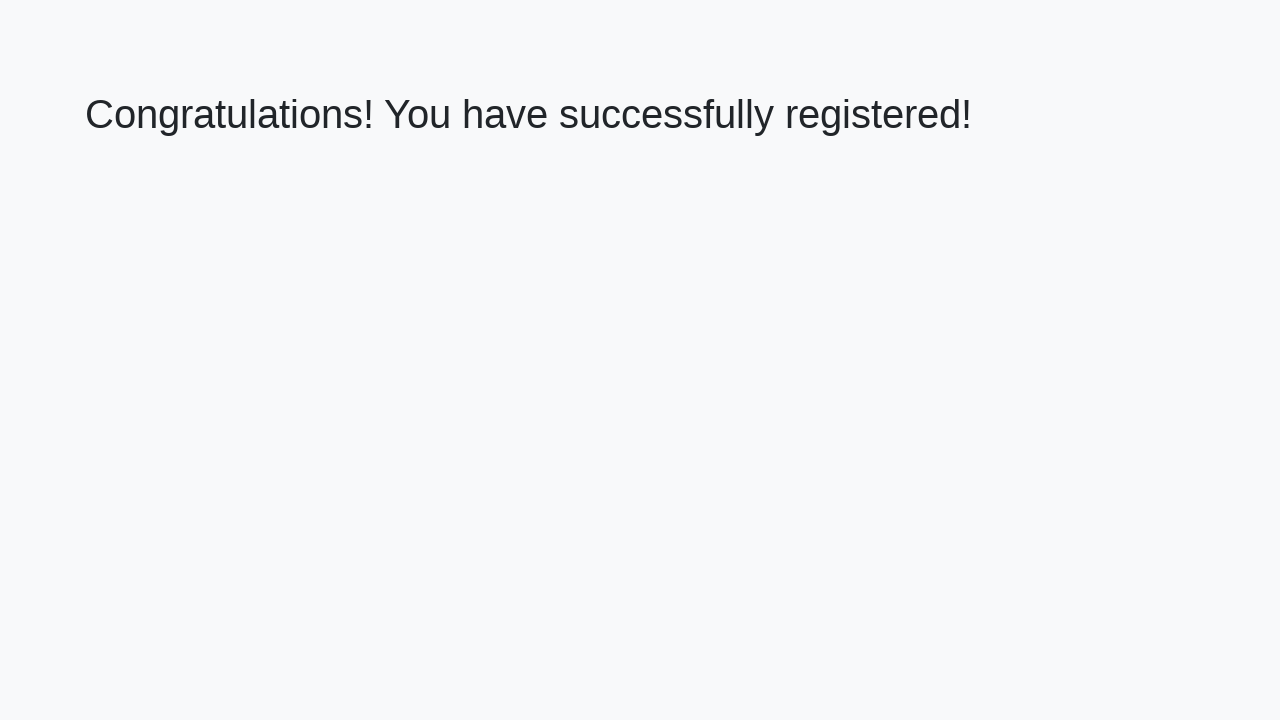

Success message heading loaded
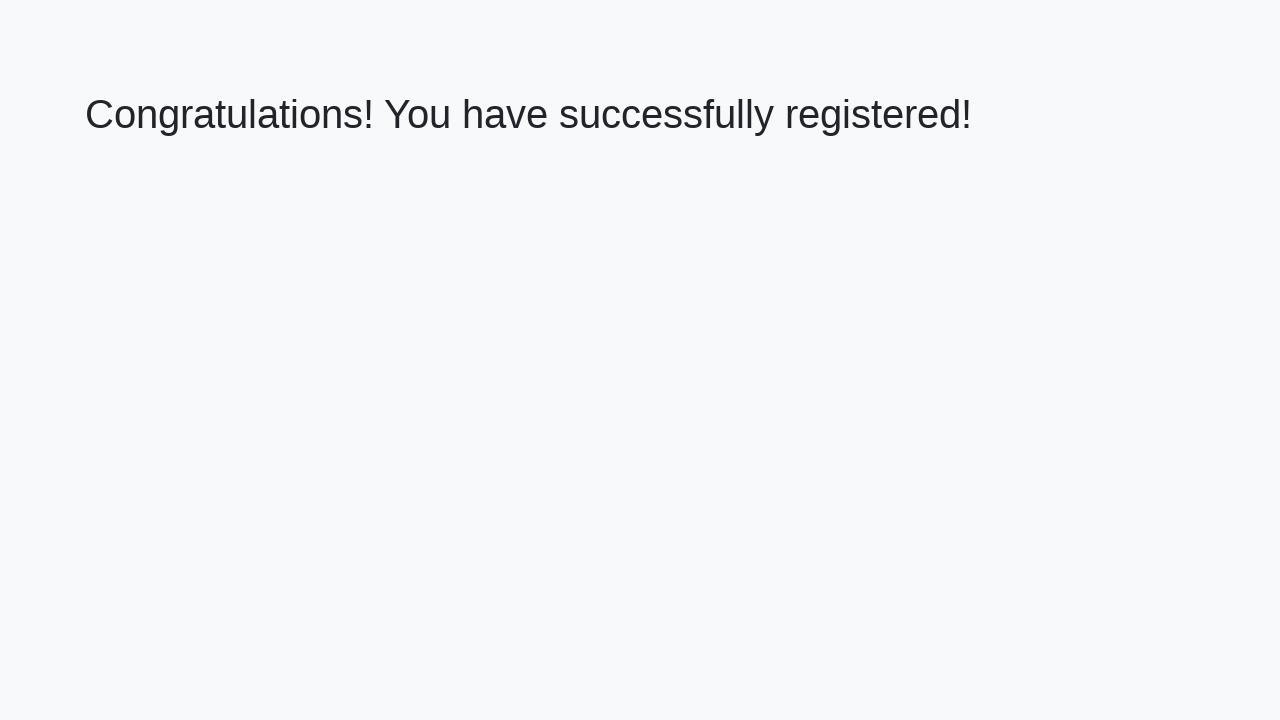

Retrieved success message text
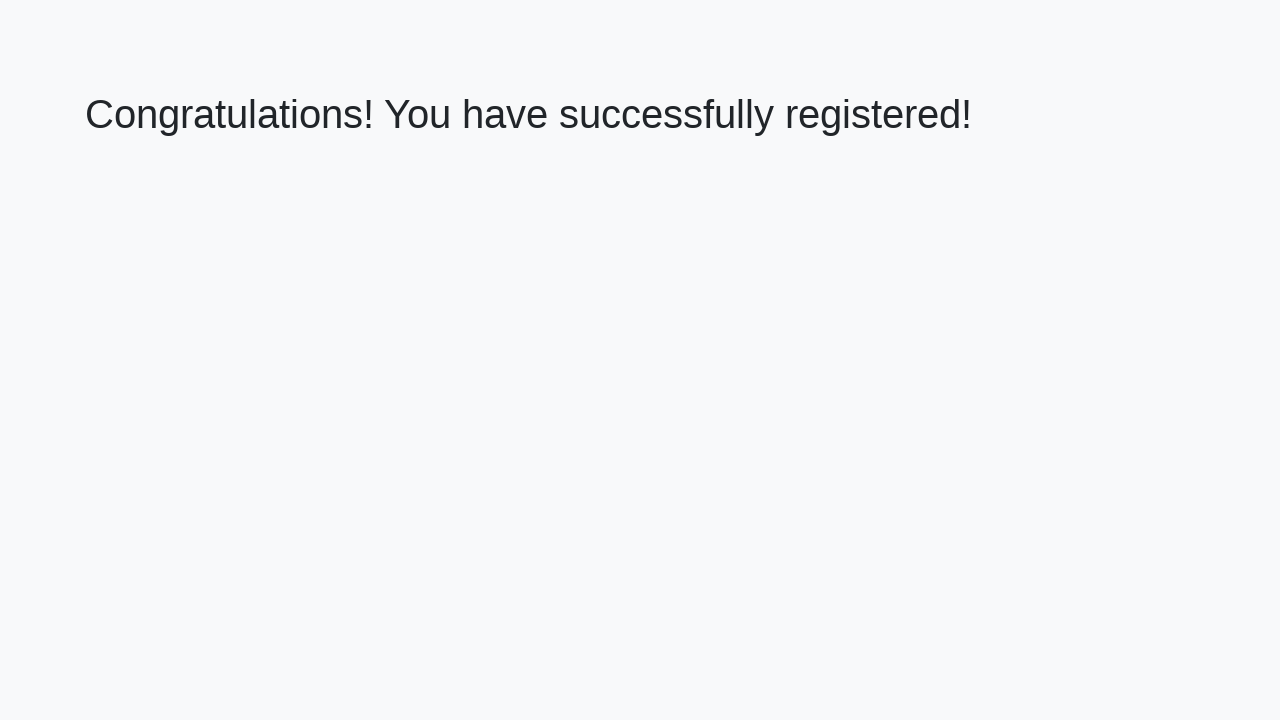

Verified success message: 'Congratulations! You have successfully registered!'
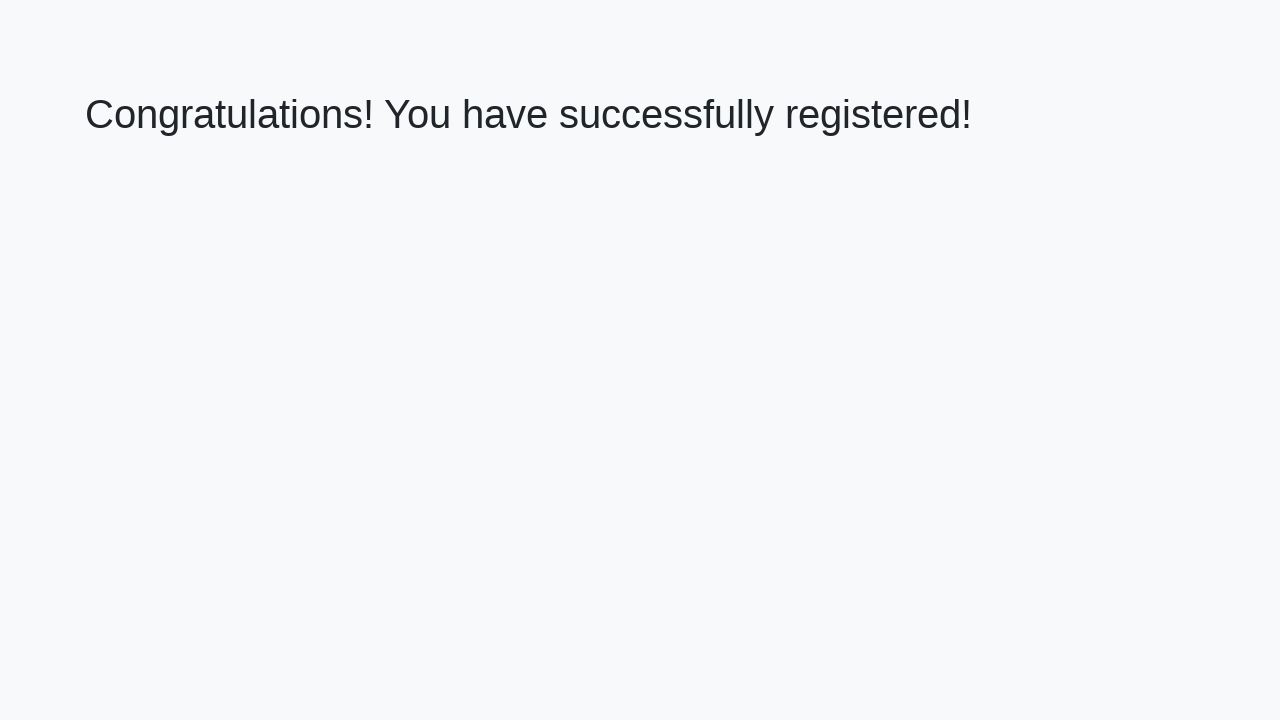

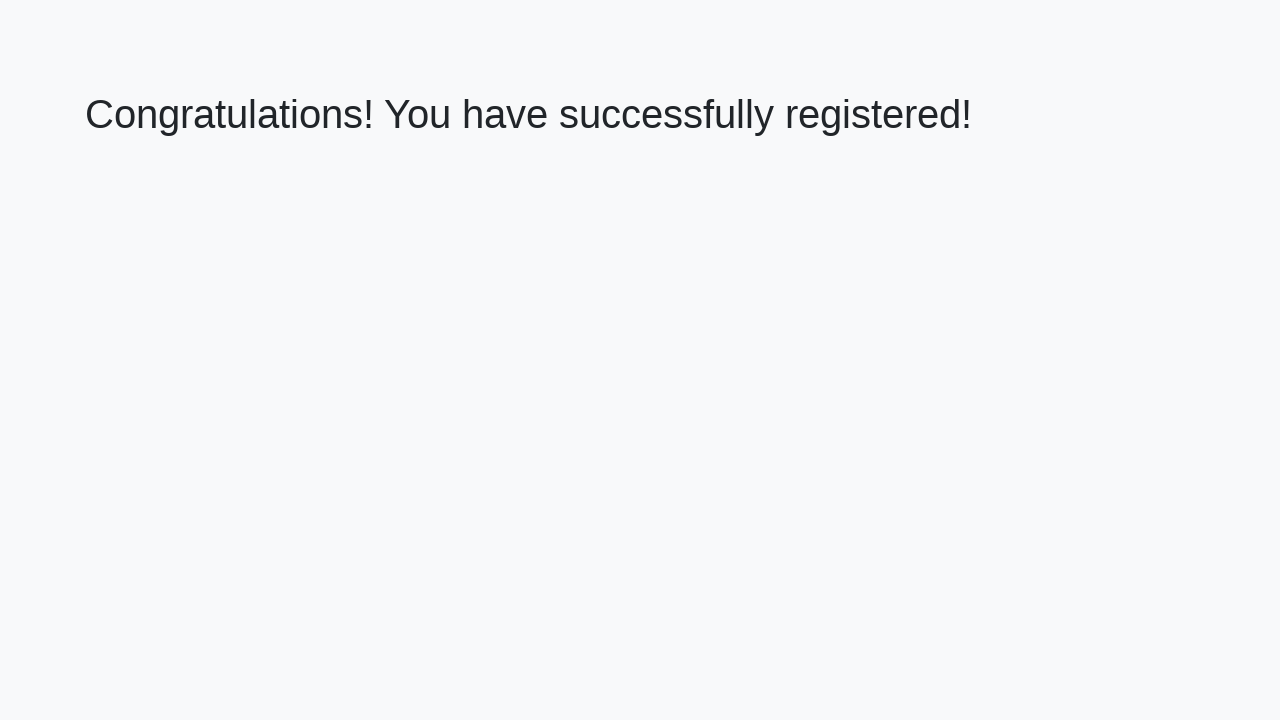